Navigates to DuckDuckGo search page and verifies that the search input field can be set

Starting URL: https://duckduckgo.com

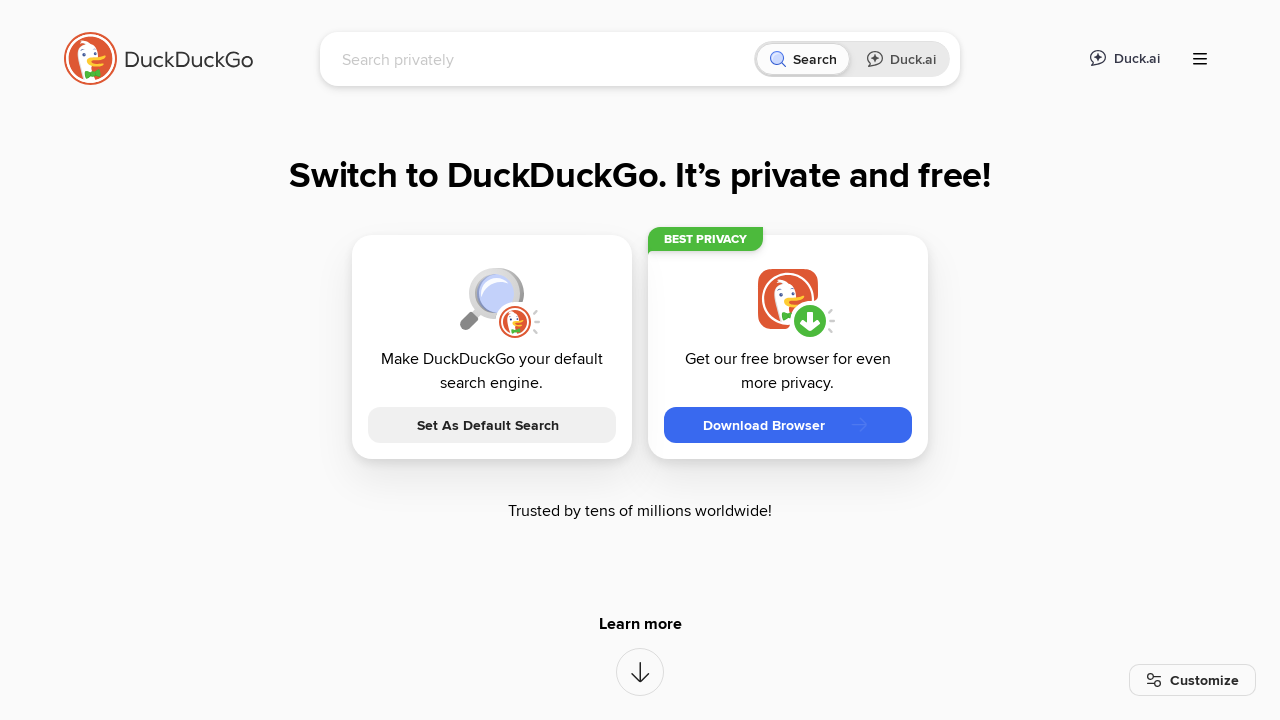

Waited for search input field to be visible
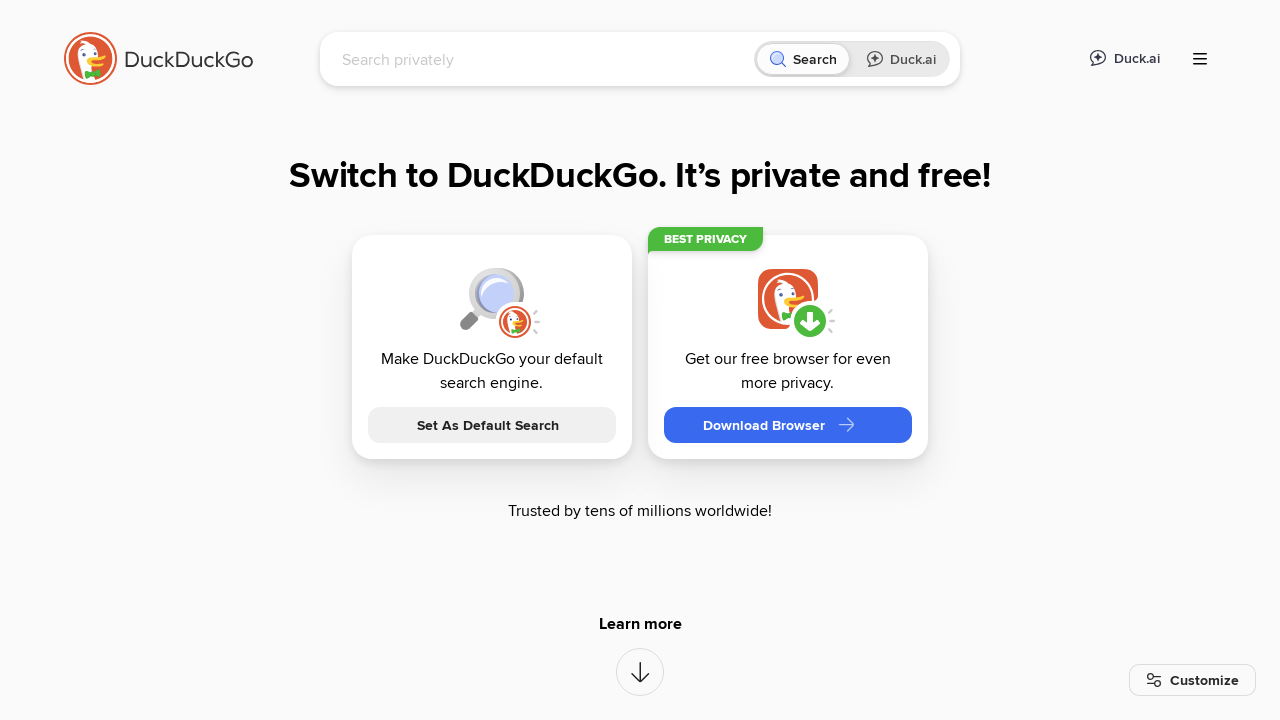

Filled search input field with 'test search query' on input[name='q']
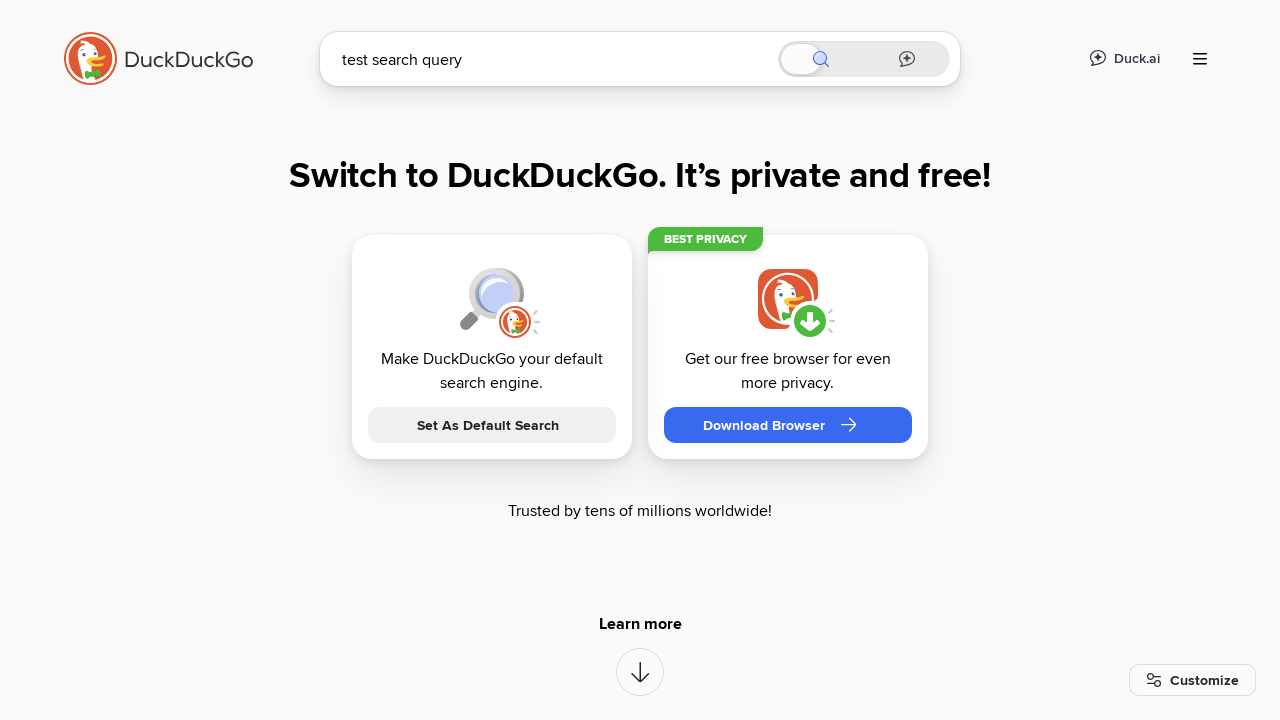

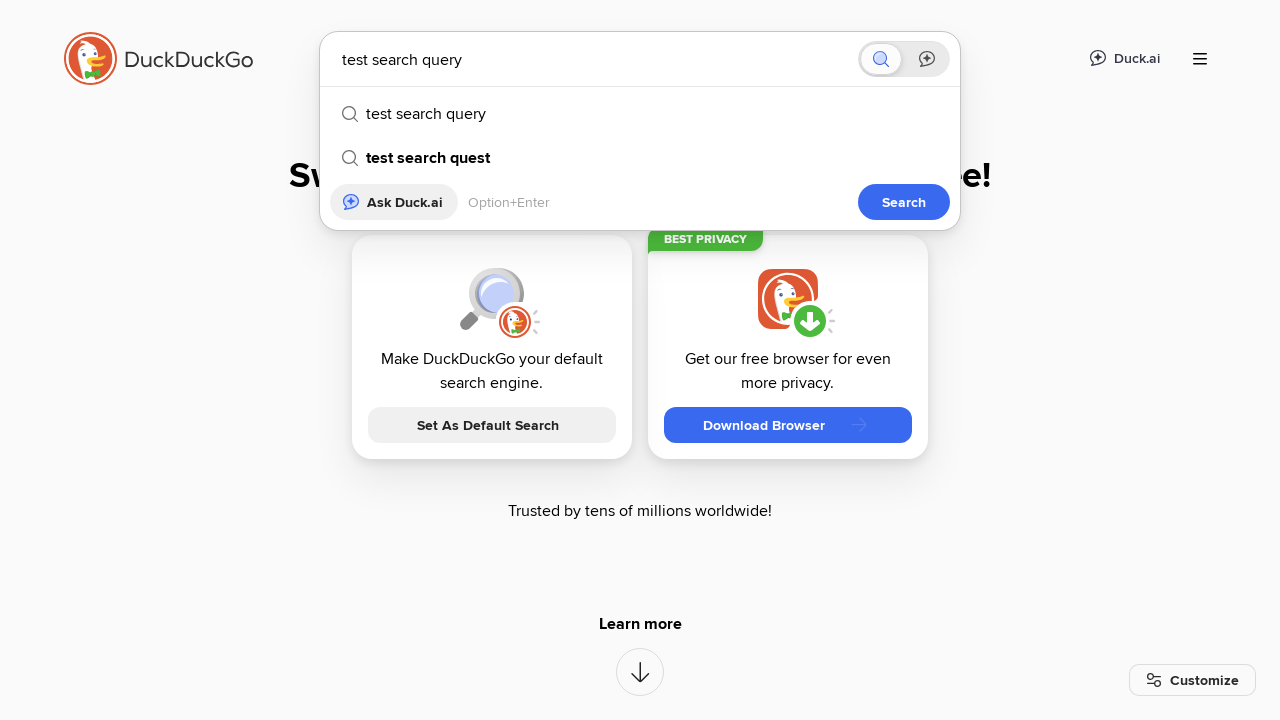